Navigates to OrangeHRM page and verifies that the page title is "OrangeHRM"

Starting URL: http://alchemy.hguy.co/orangehrm

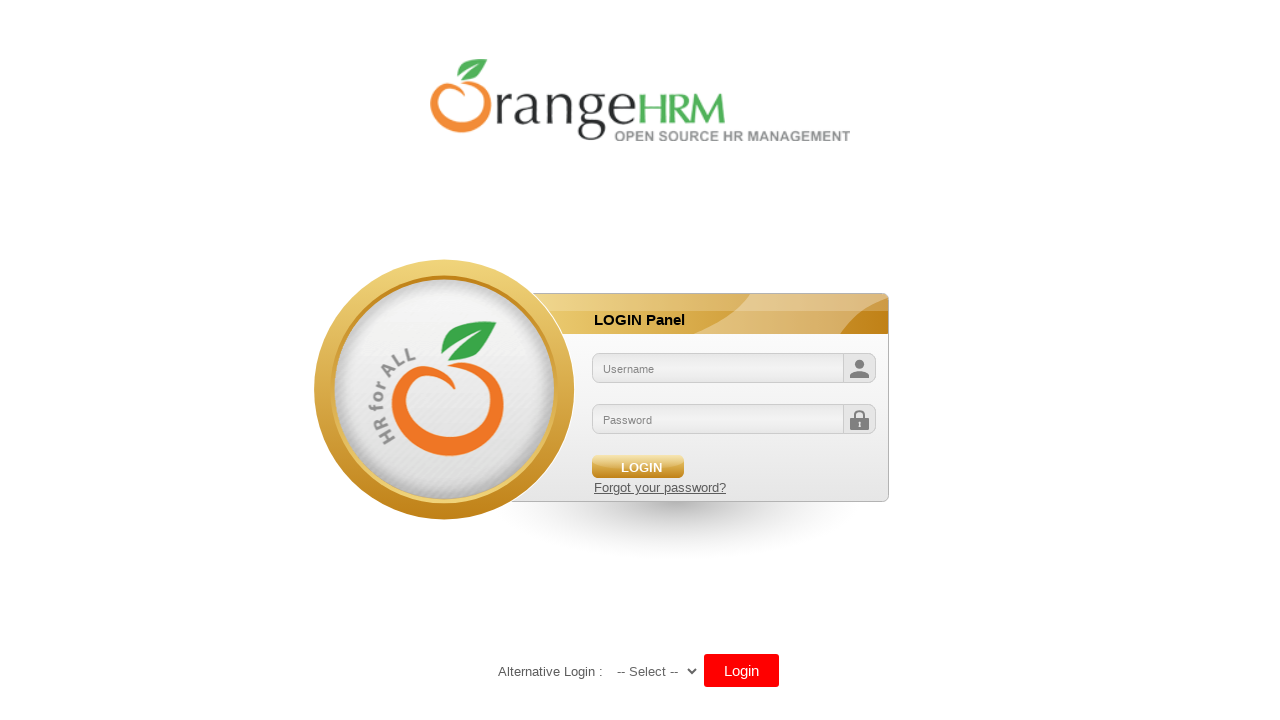

Waited for page to load (domcontentloaded state)
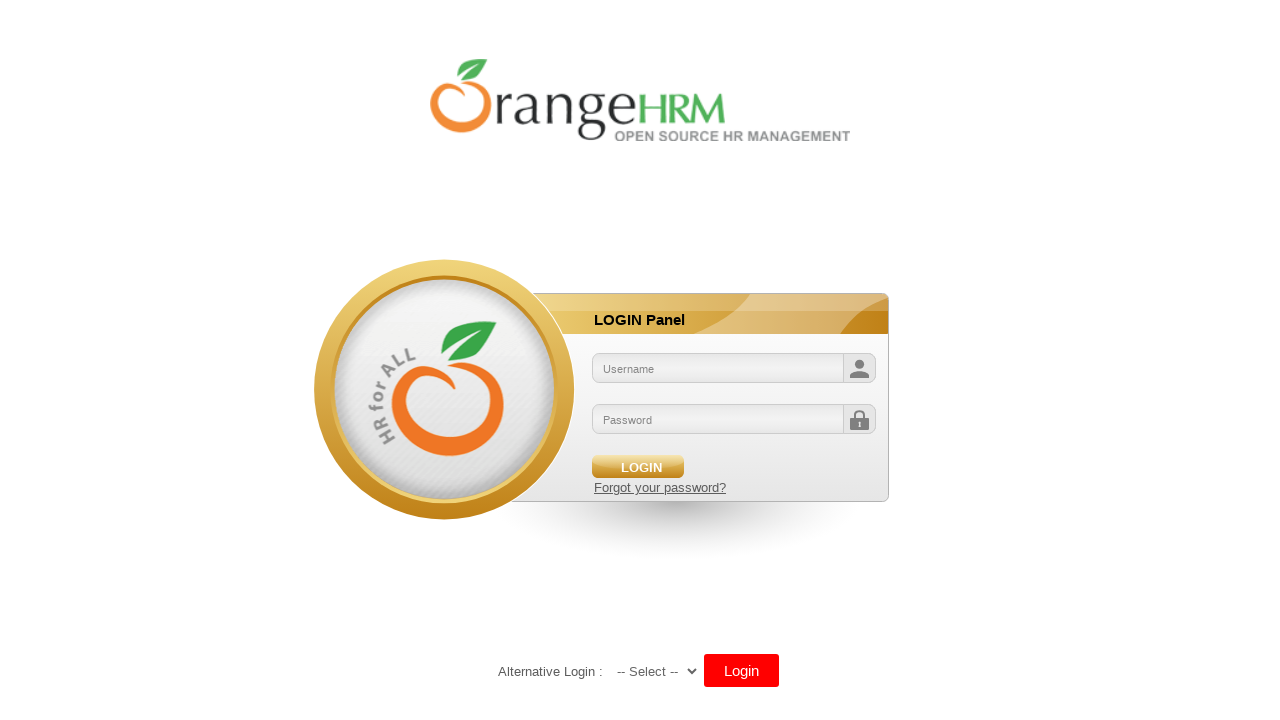

Retrieved page title: 'OrangeHRM'
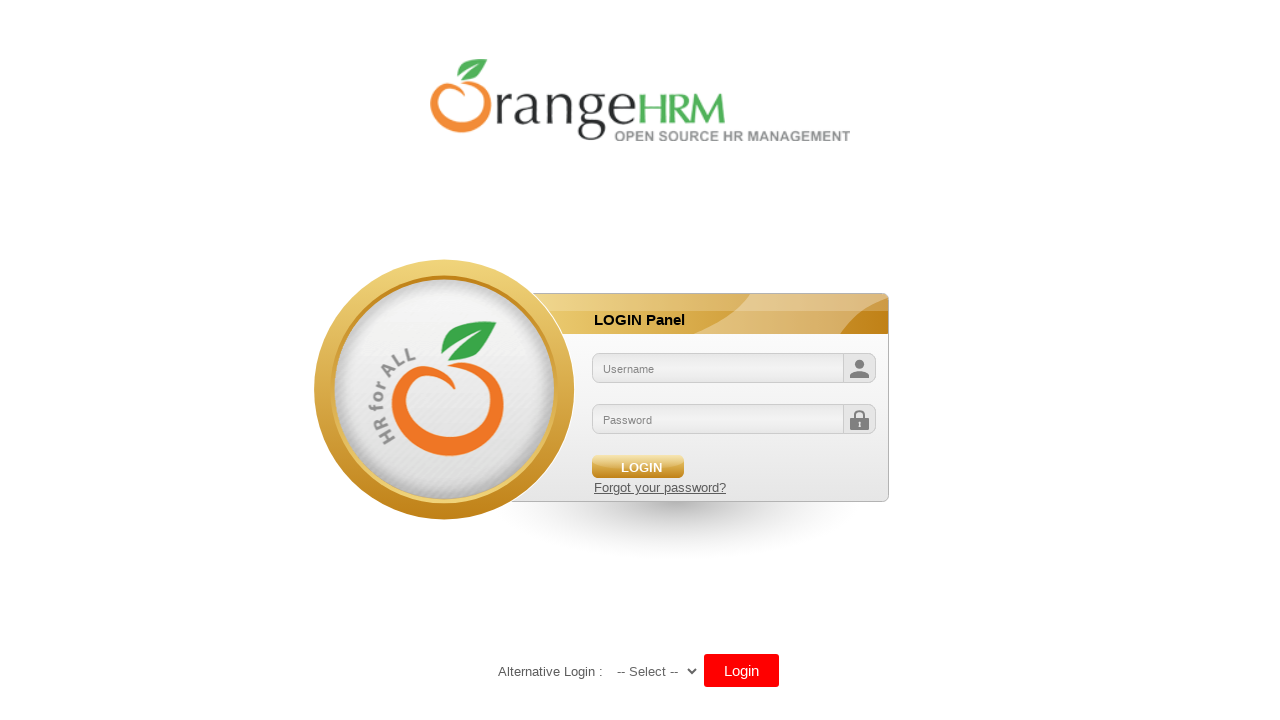

Printed page title to console: 'OrangeHRM'
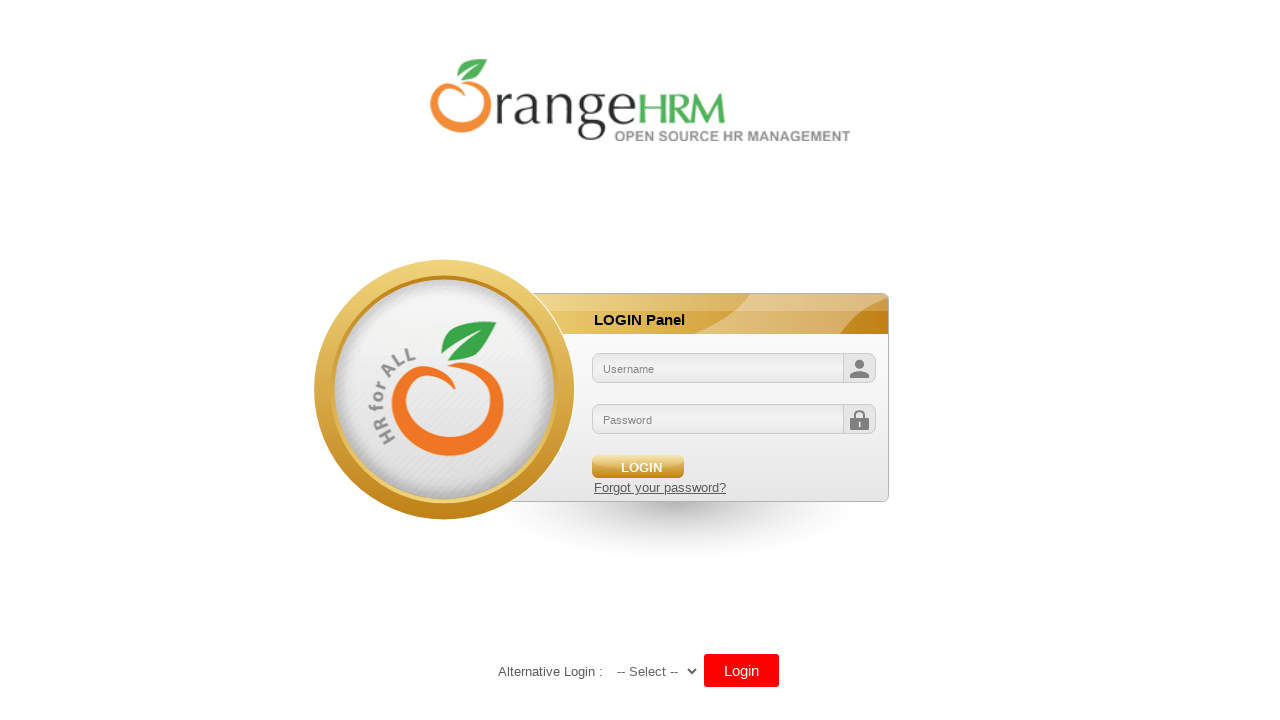

Verified page title is 'OrangeHRM' - assertion passed
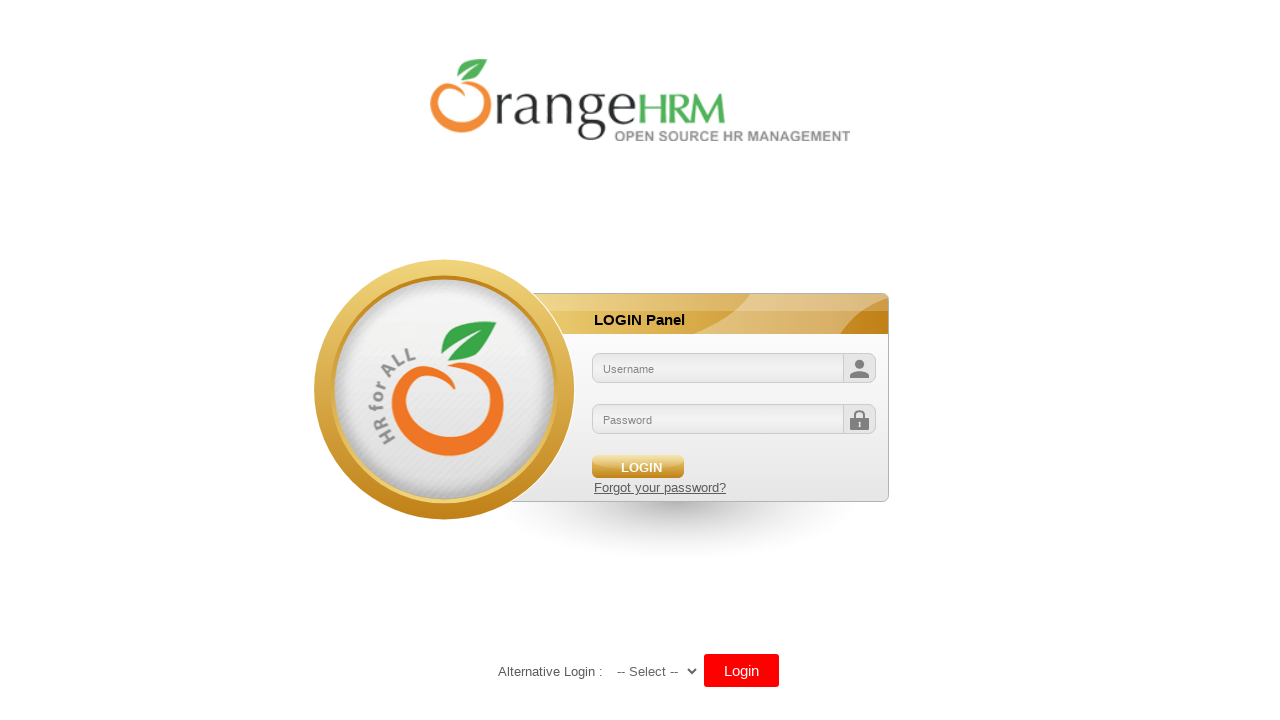

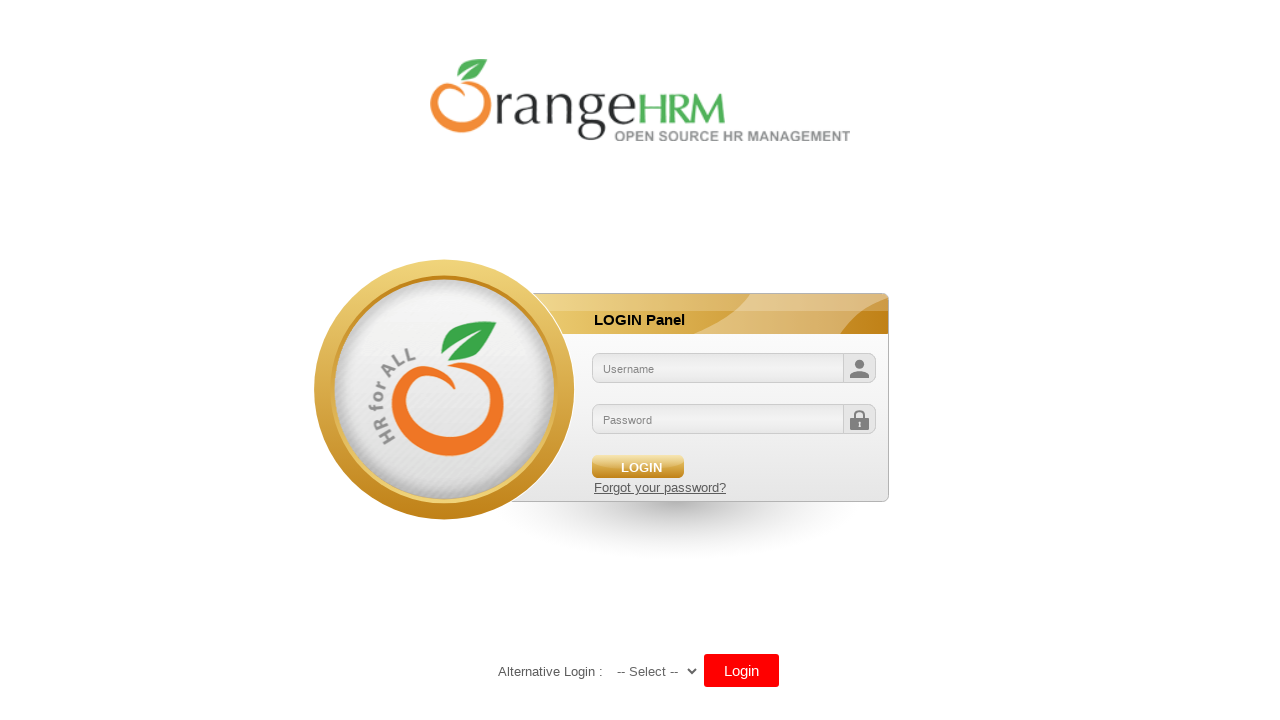